Tests complete checkout process by adding a product to cart, proceeding to checkout, filling billing information, and placing an order with check payment method

Starting URL: http://practice.automationtesting.in/

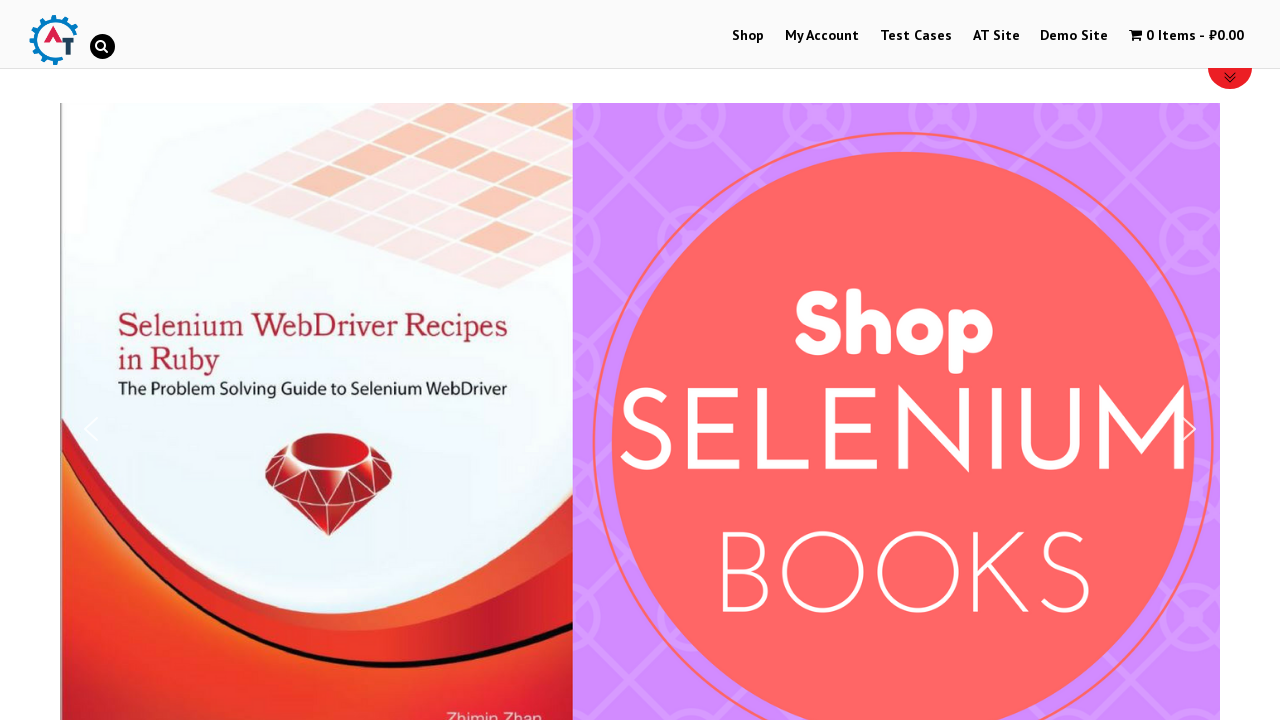

Clicked on Shop link to navigate to products at (748, 36) on text=Shop
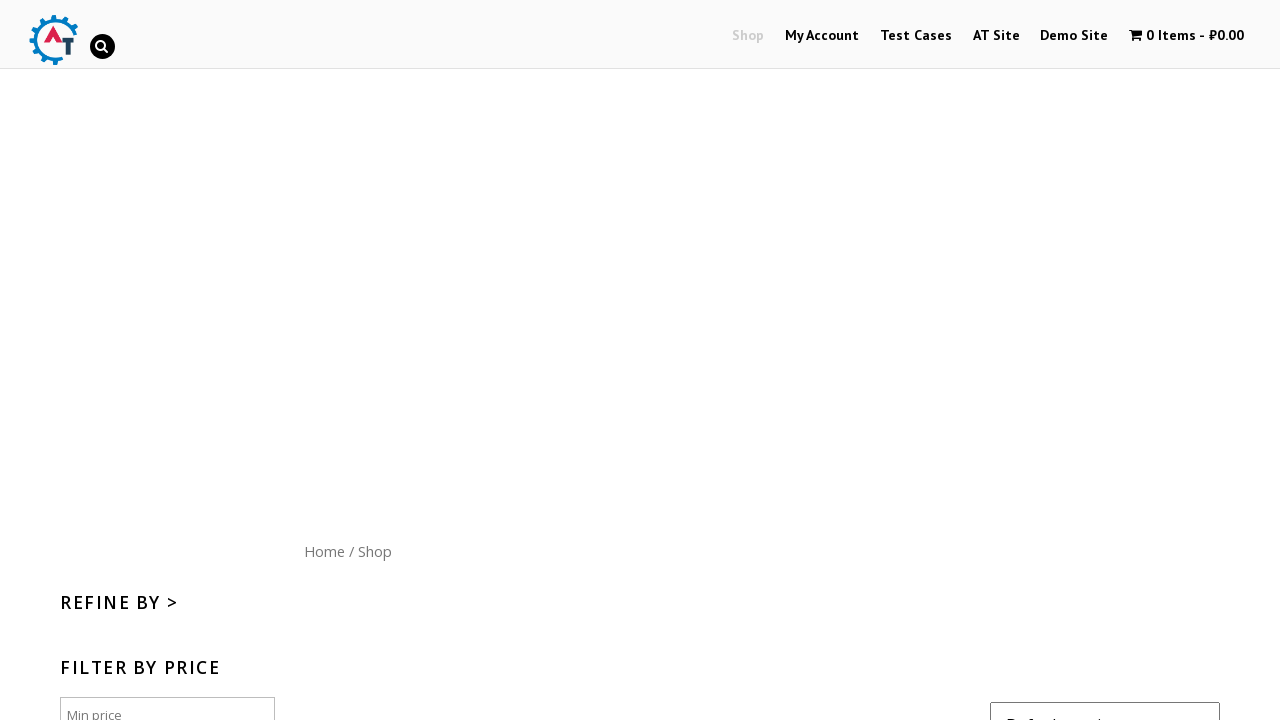

Scrolled down to view available products
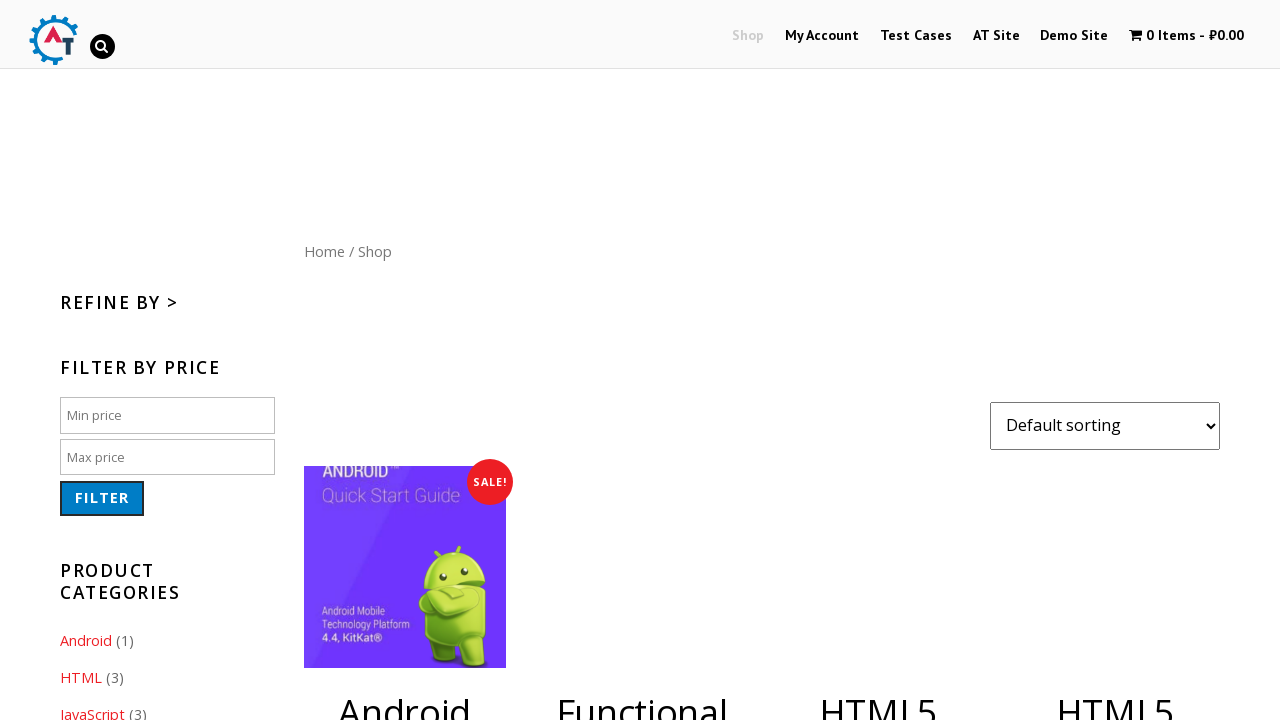

Clicked to add HTML5 WebApp Development book to cart at (1115, 361) on [data-product_id='182']
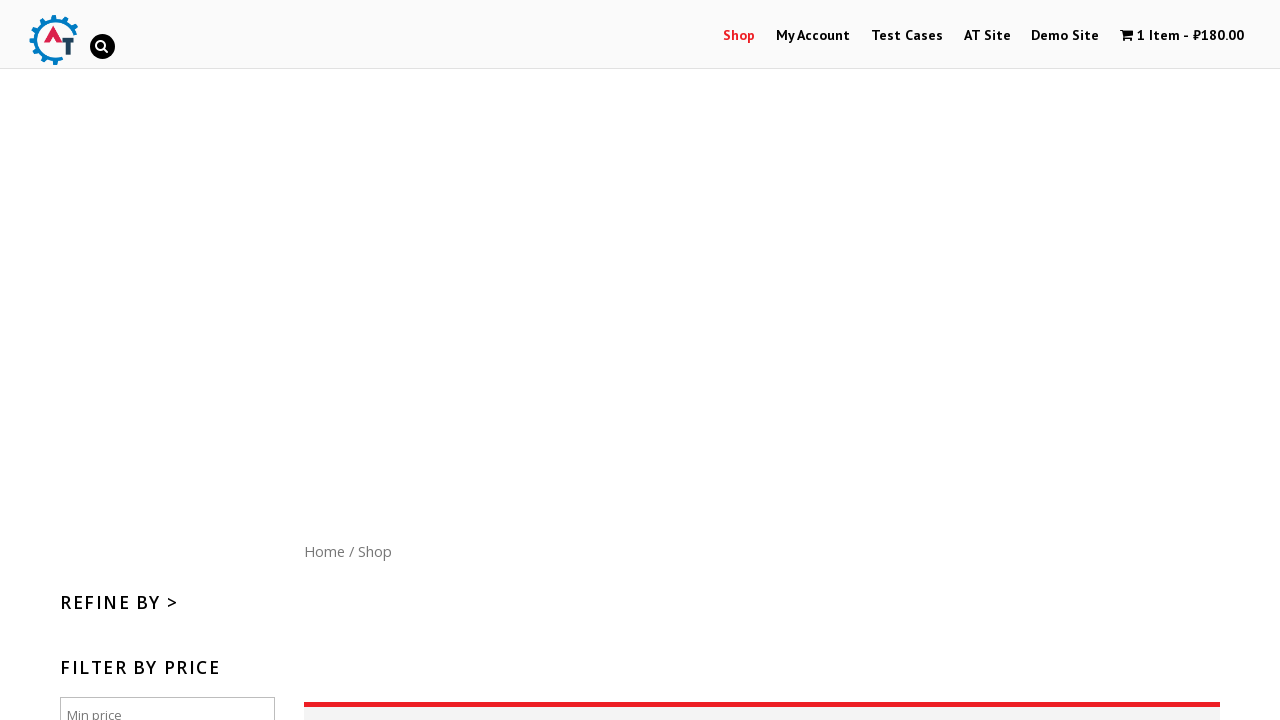

Waited for product to be added to cart
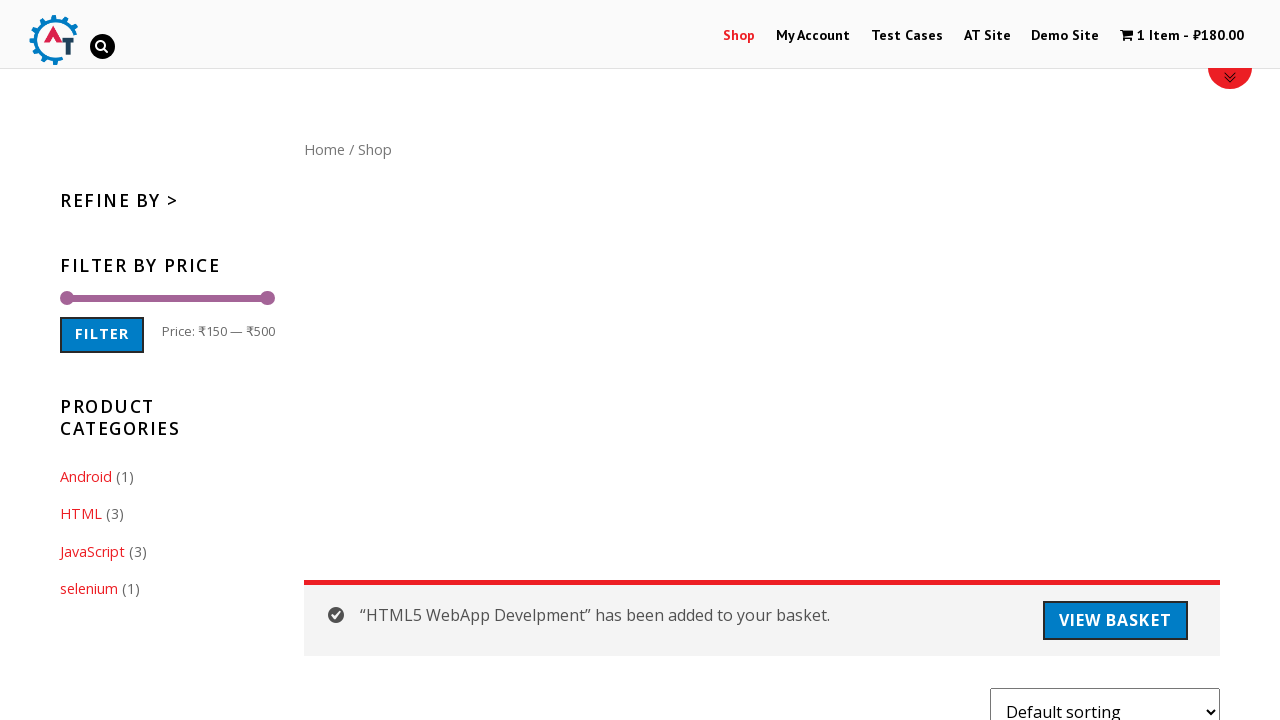

Clicked on cart icon to view cart contents at (1158, 36) on .cartcontents
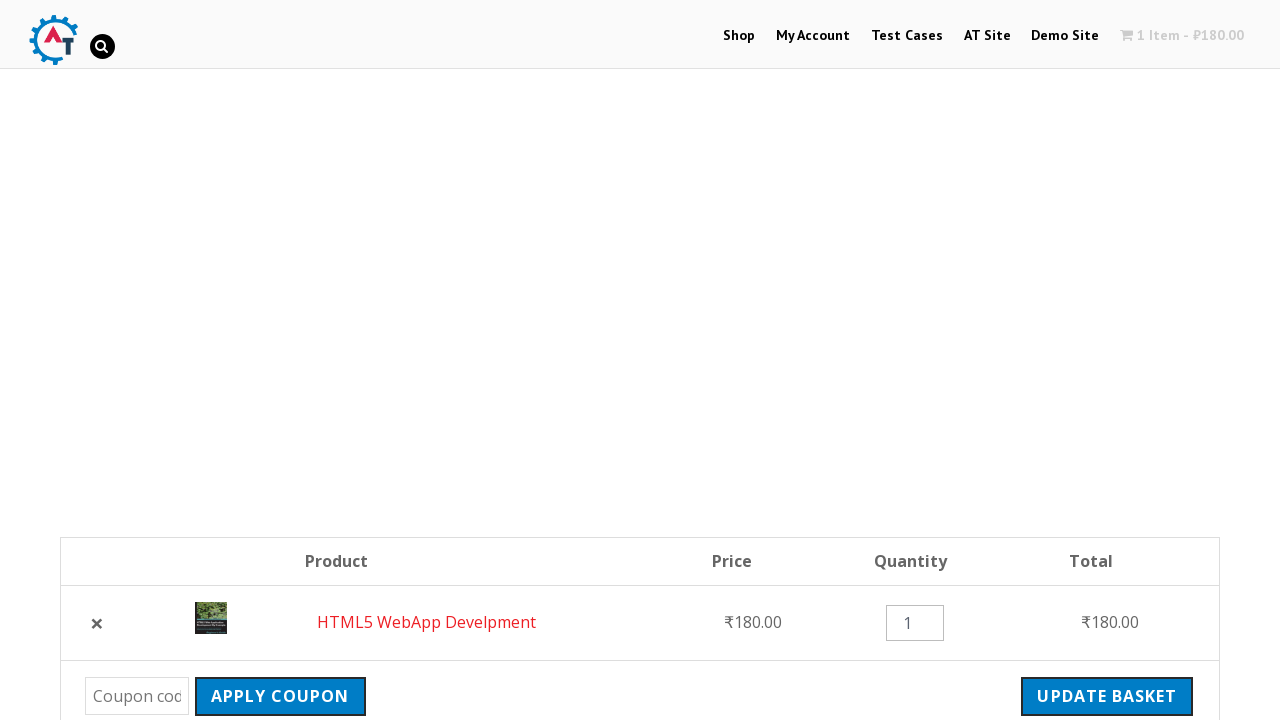

Checkout button loaded and is ready
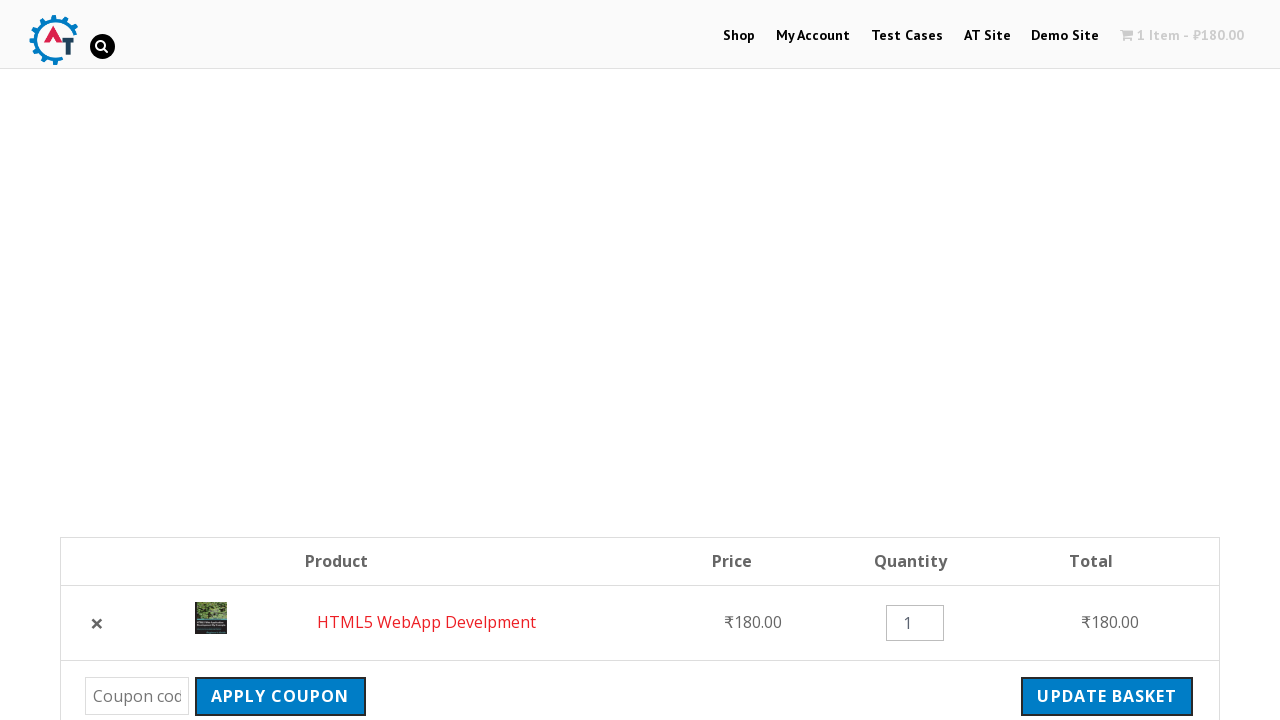

Clicked Proceed to Checkout button at (1098, 360) on .checkout-button.button.alt.wc-forward
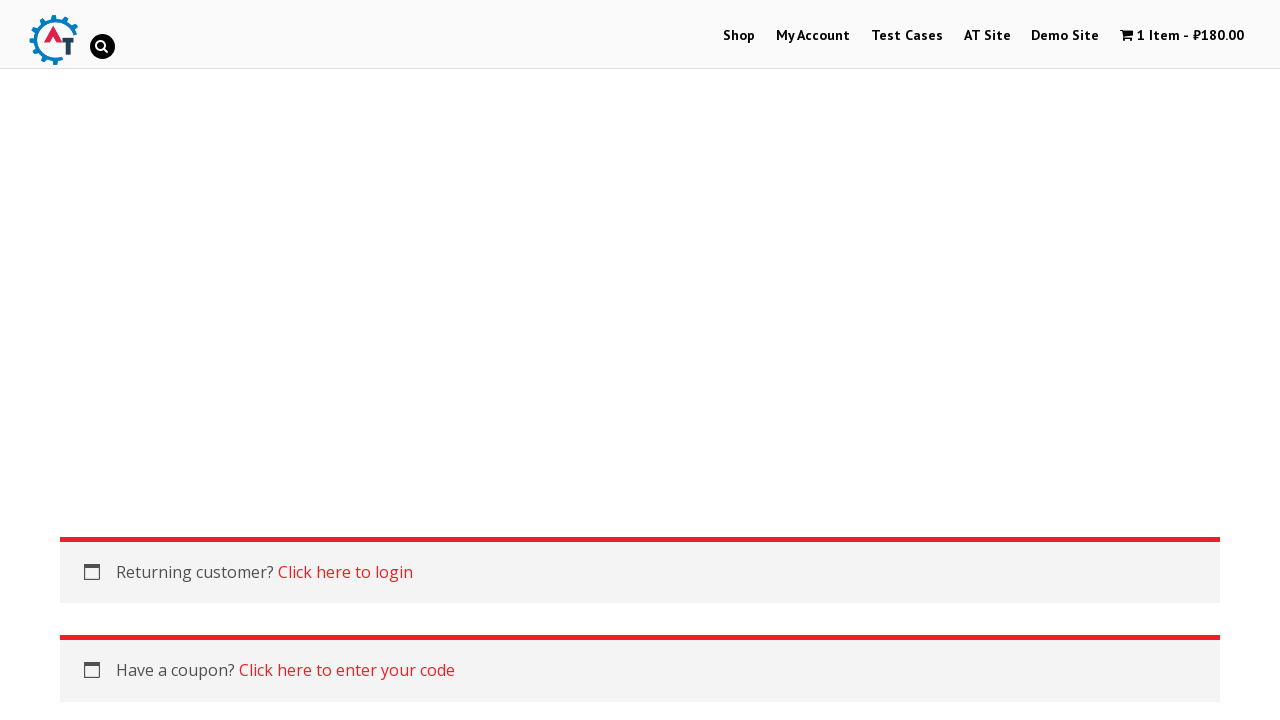

Checkout form loaded with billing fields
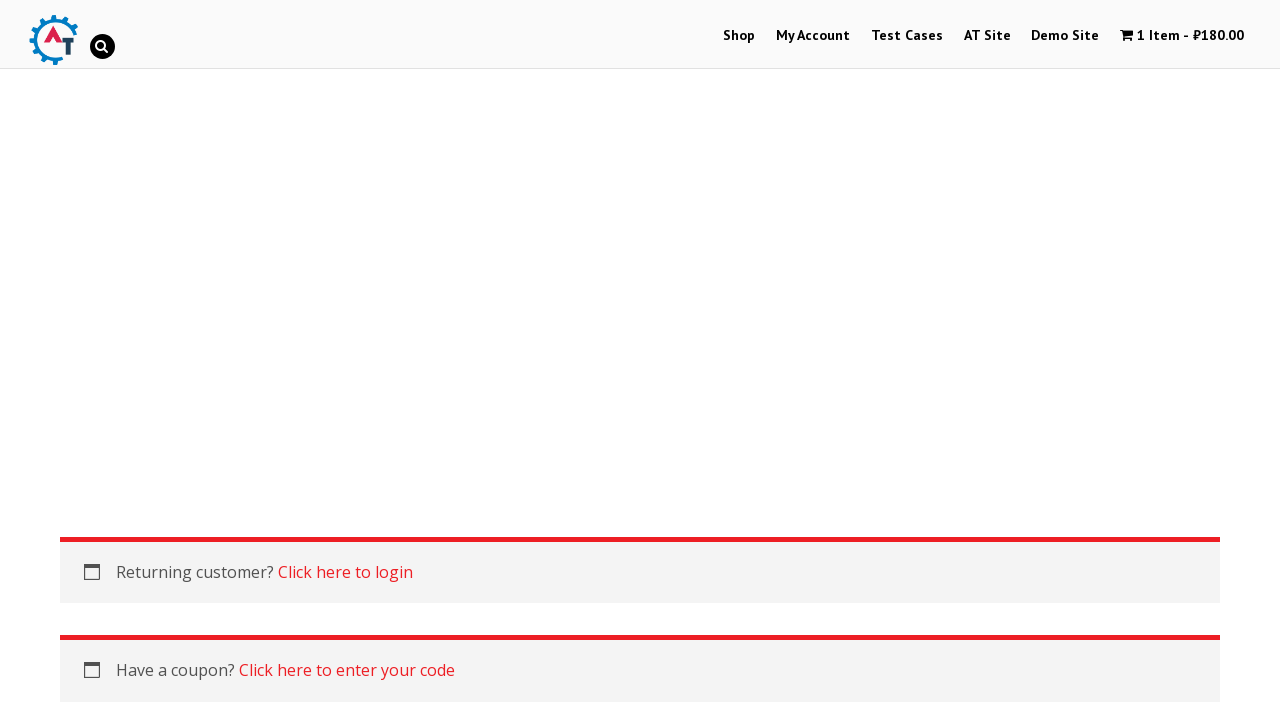

Filled billing first name with 'Marina' on [name='billing_first_name']
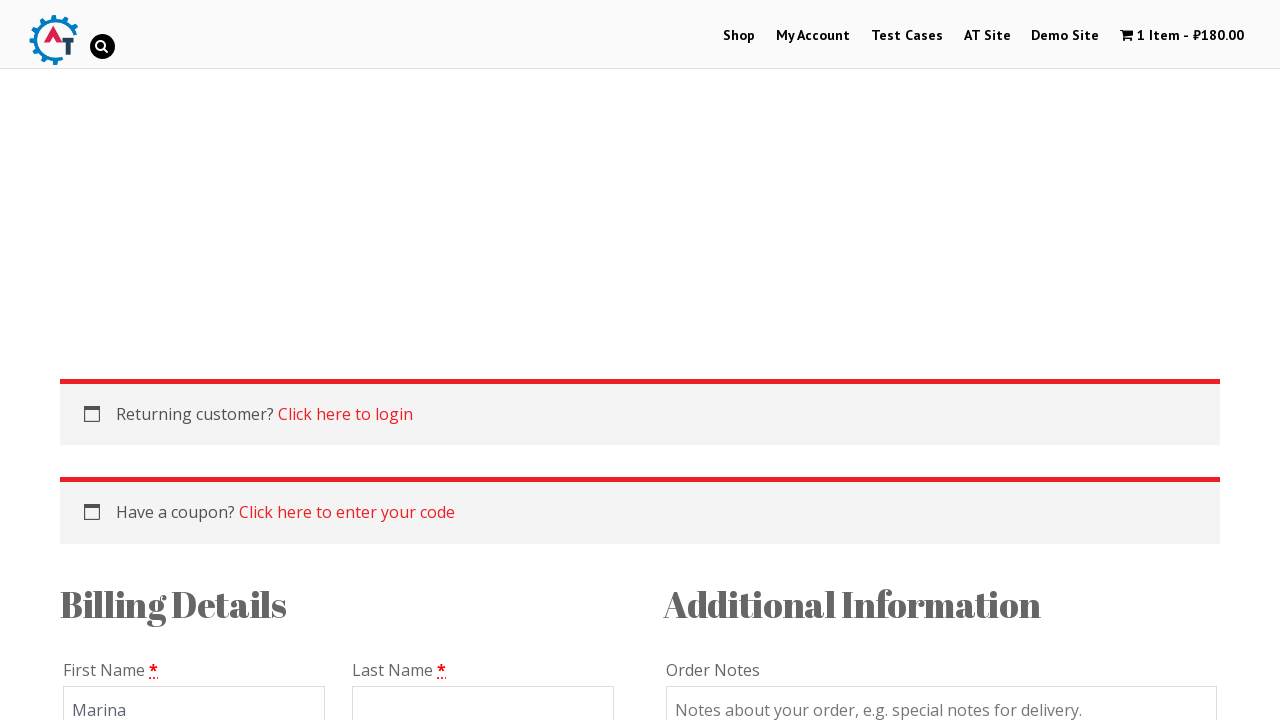

Filled billing last name with 'Peterson' on [name='billing_last_name']
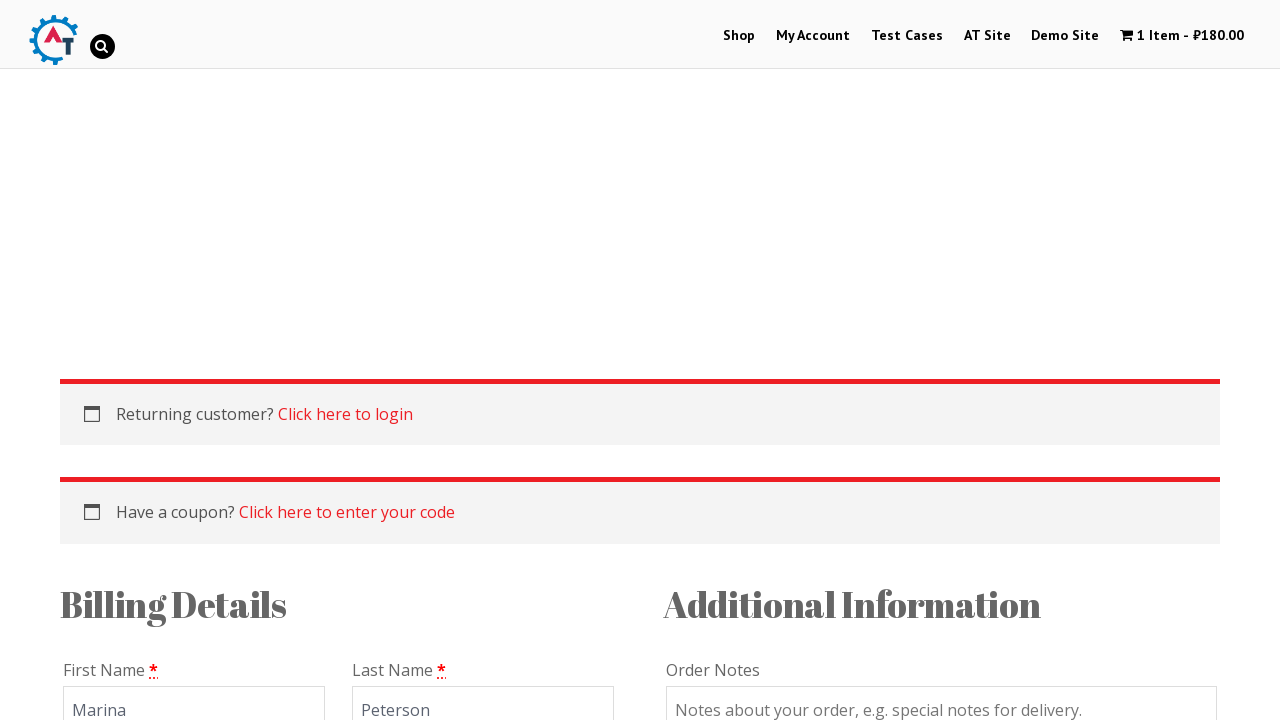

Filled email field with 'marina.peterson@testmail.com' on [type='email']
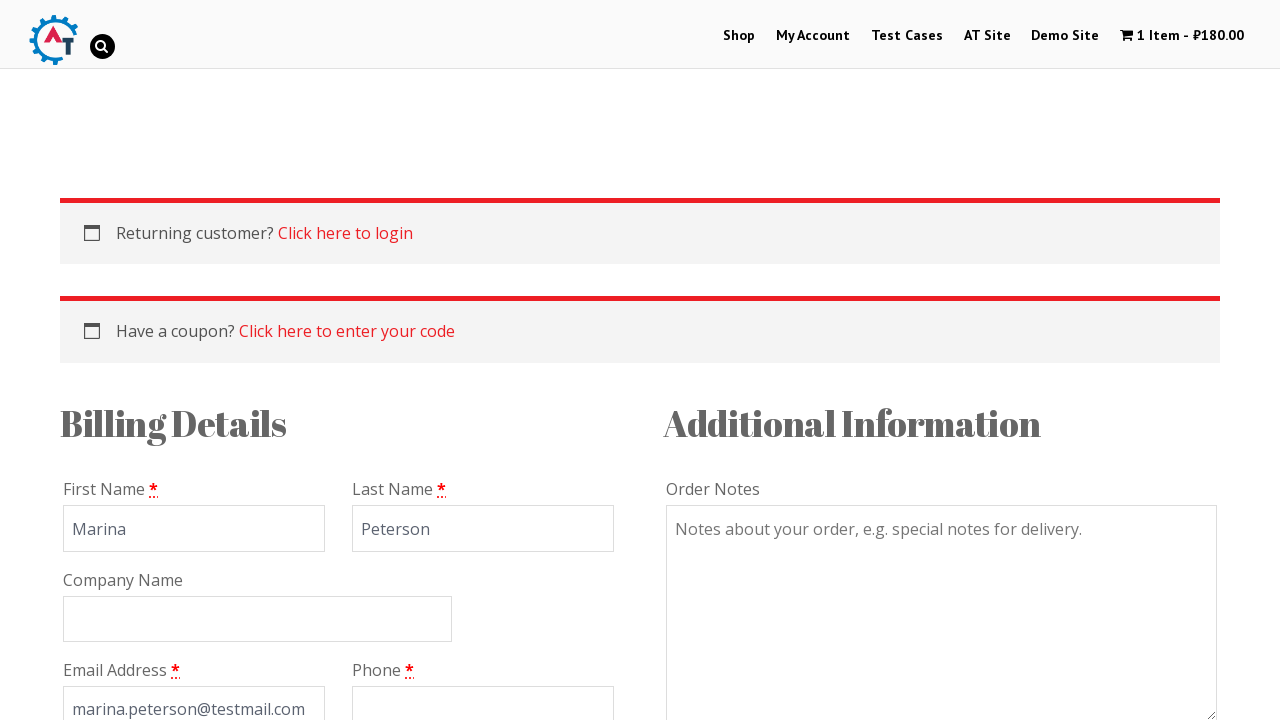

Filled phone number with '5551234567' on #billing_phone
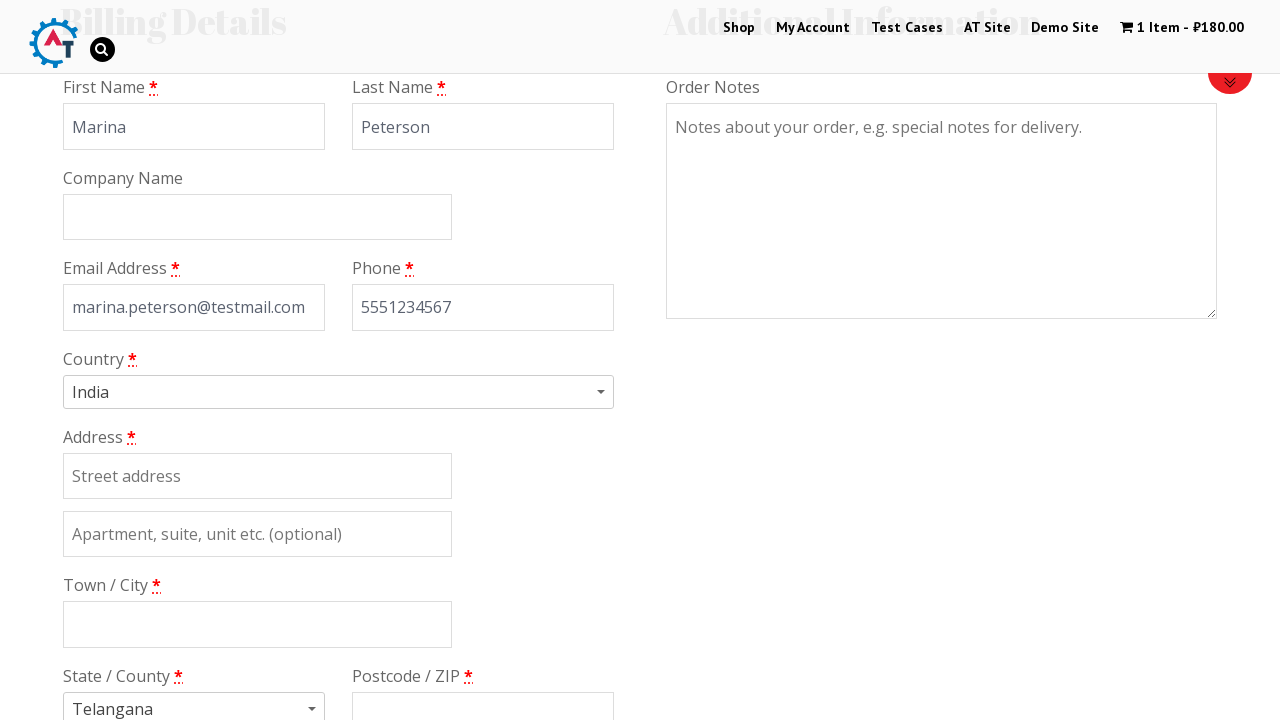

Clicked on country dropdown to select a country at (604, 398) on [role='presentation']
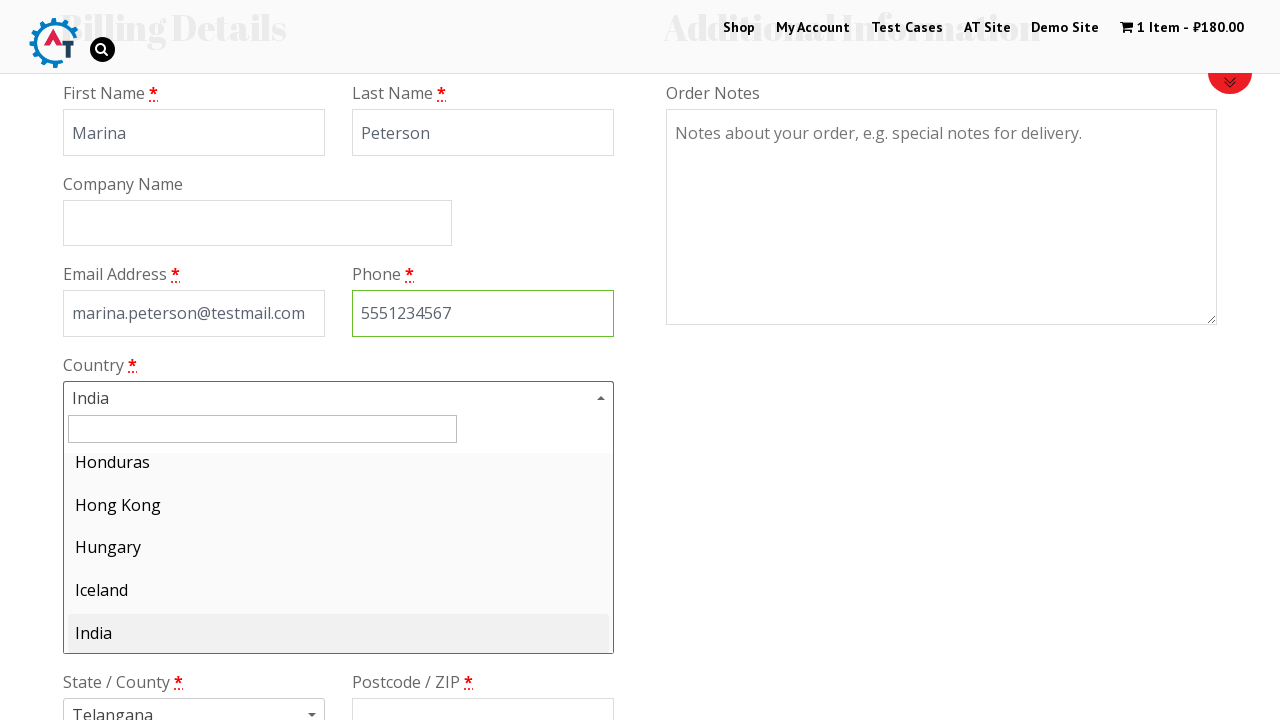

Searched for country 'roma' in dropdown on #s2id_autogen1_search
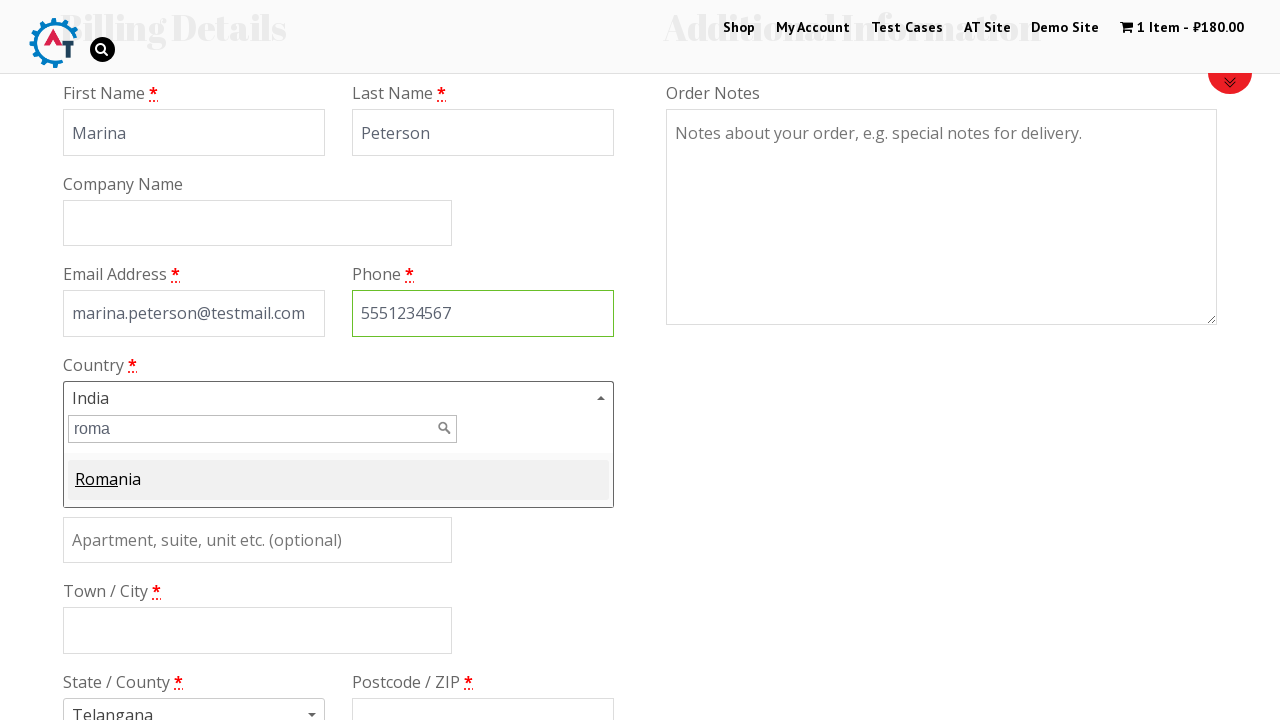

Selected Romania from dropdown results at (96, 479) on .select2-match
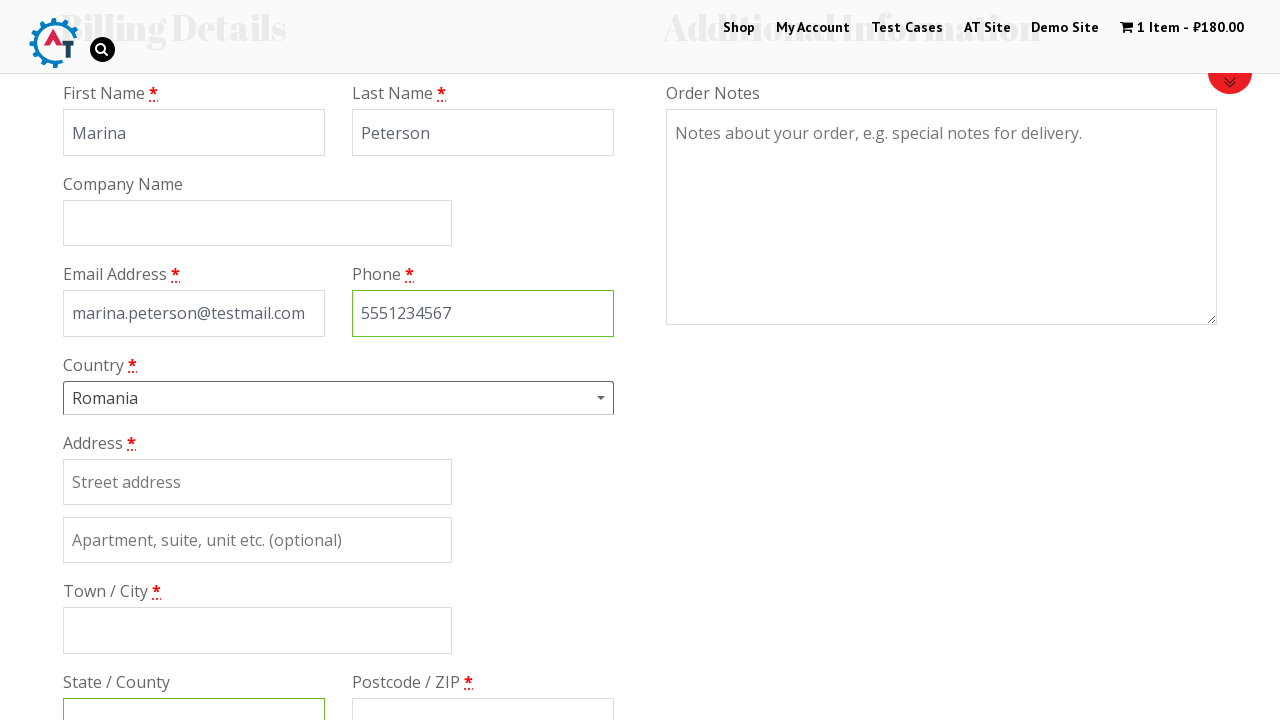

Filled billing address with '123 Main Street' on [name='billing_address_1']
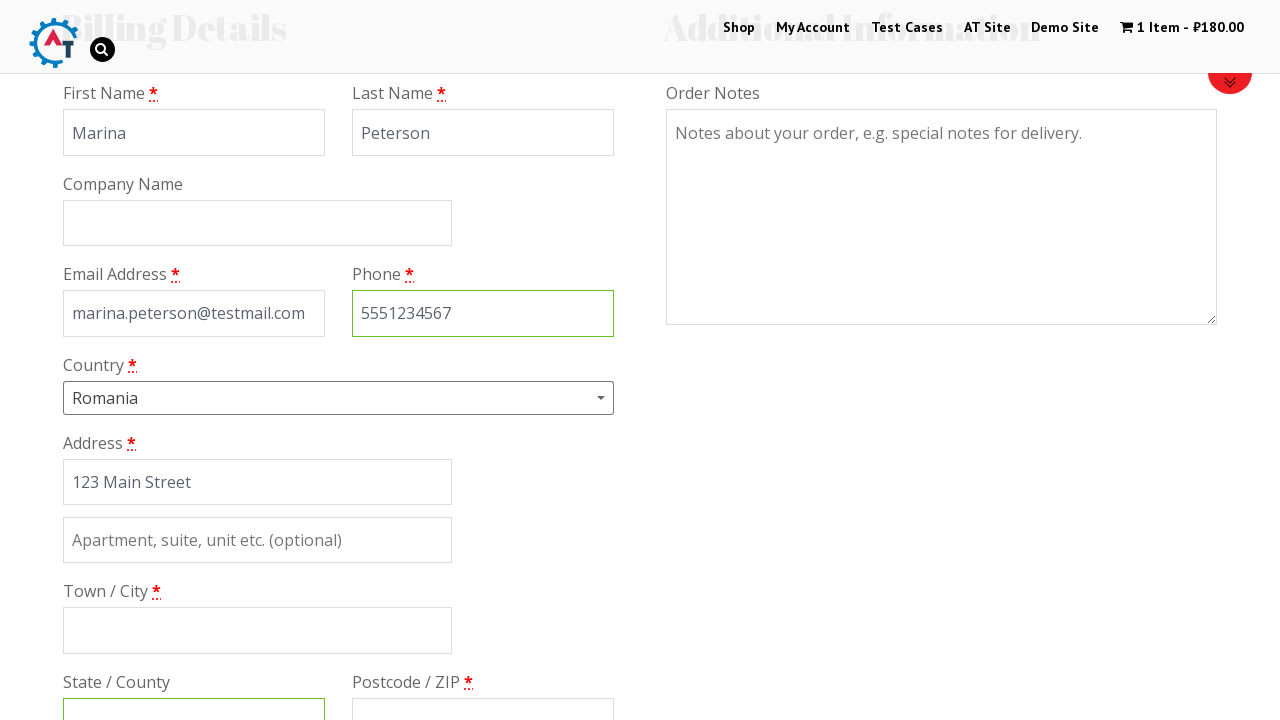

Filled city field with 'Bucharest' on [name='billing_city']
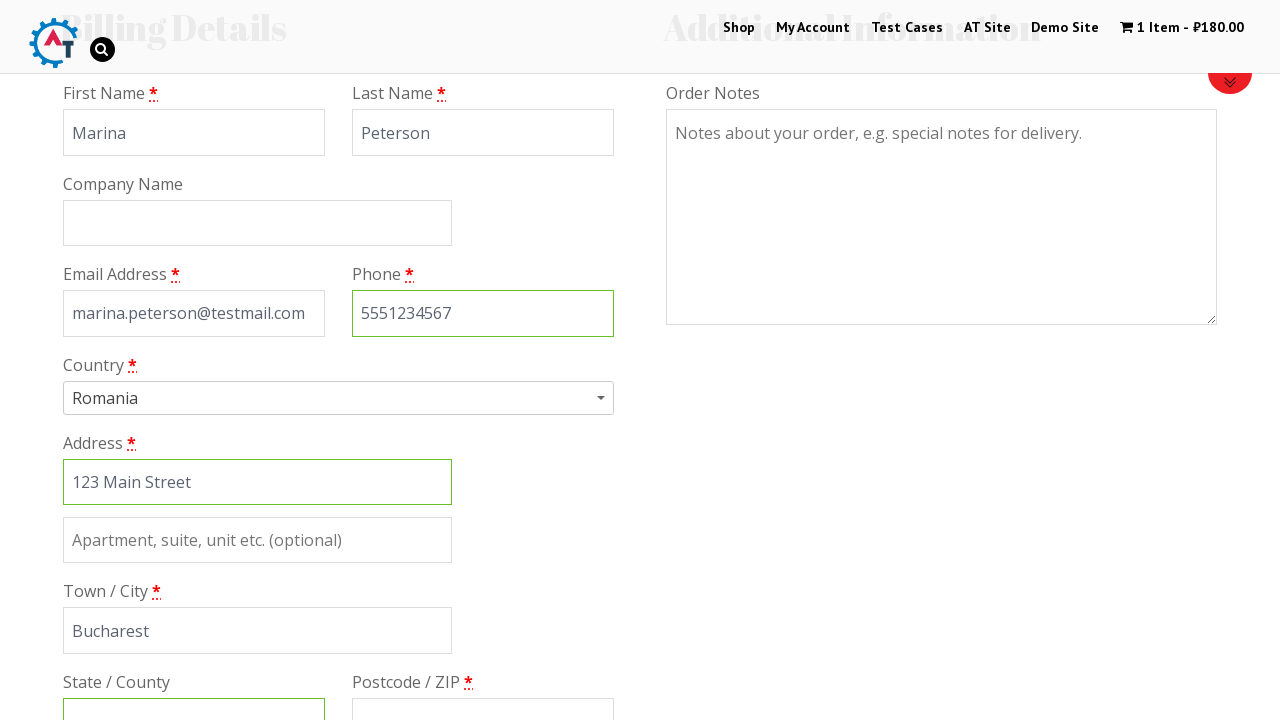

Filled postcode with '010101' on [name='billing_postcode']
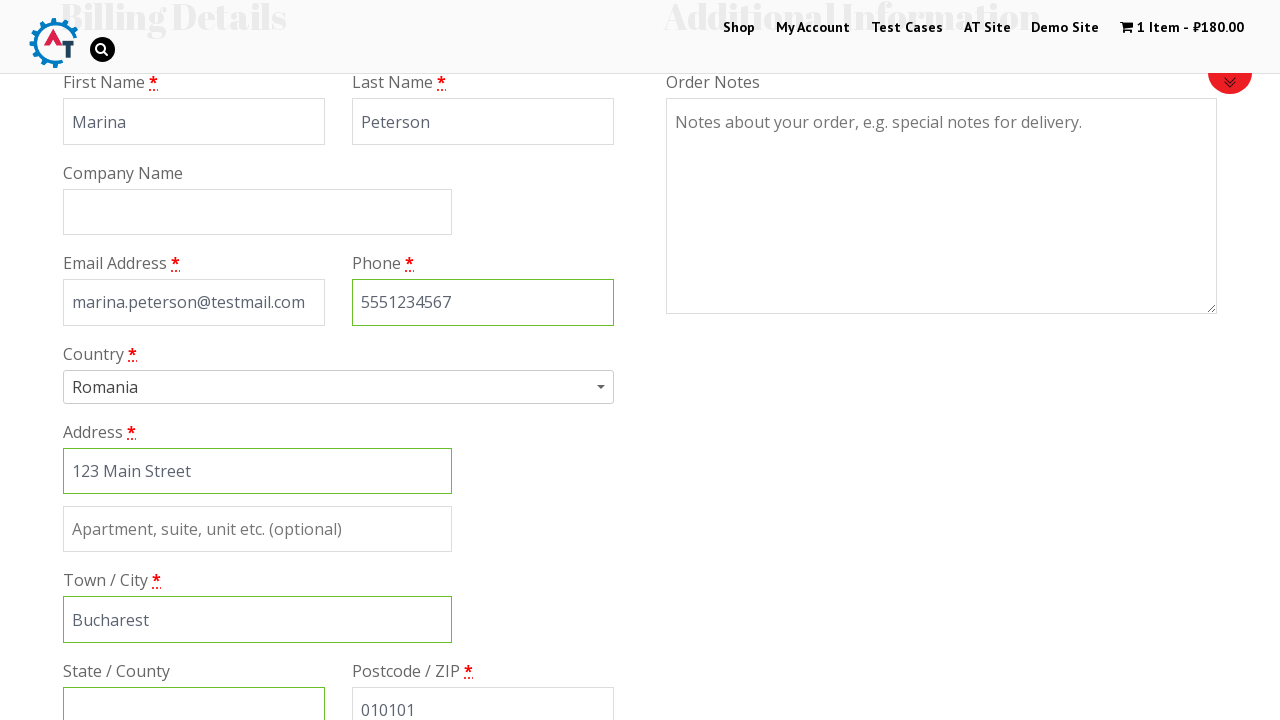

Scrolled down to see more billing fields
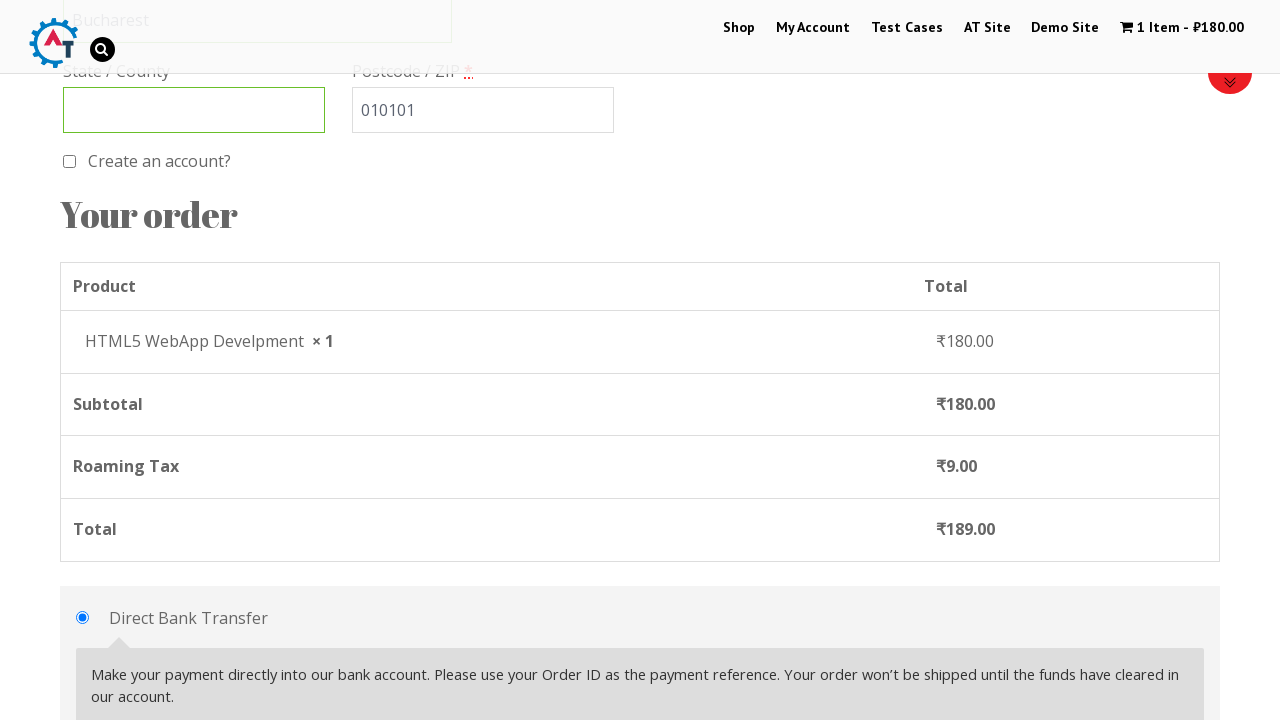

Filled state/county field with 'Bucuresti' on [name='billing_state']
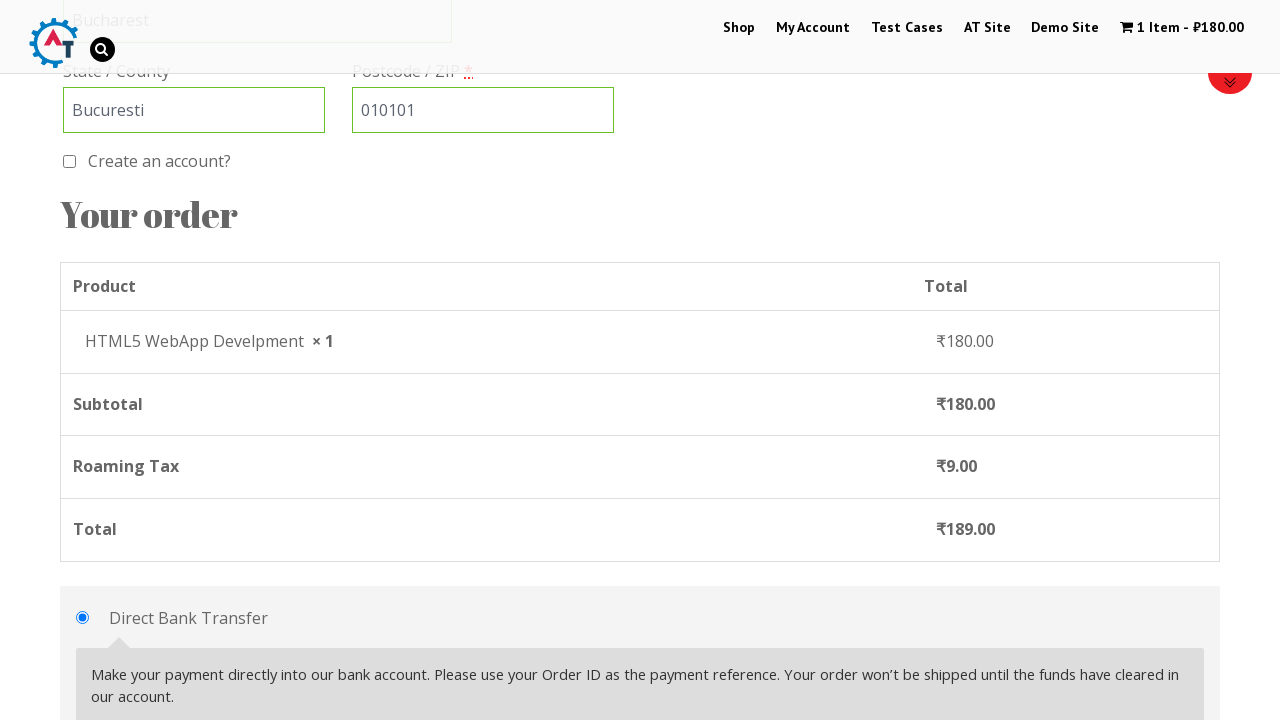

Scrolled down further to view payment method options
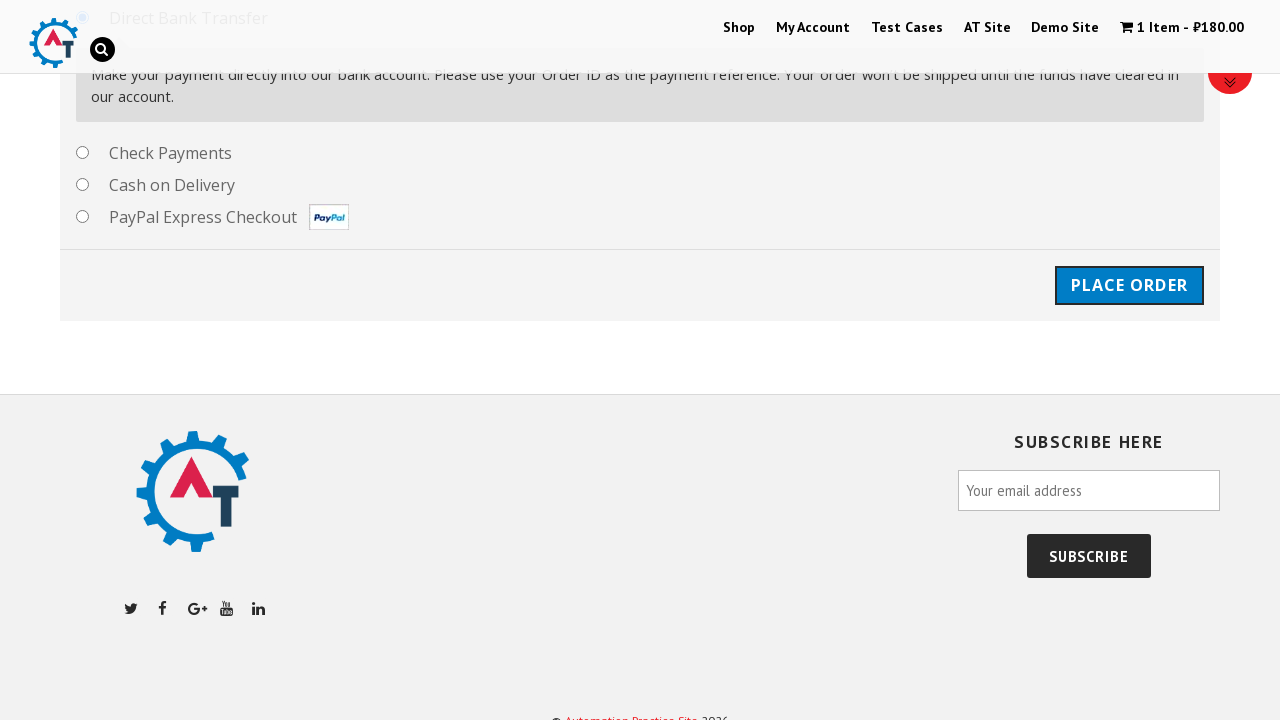

Waited for payment methods to fully load
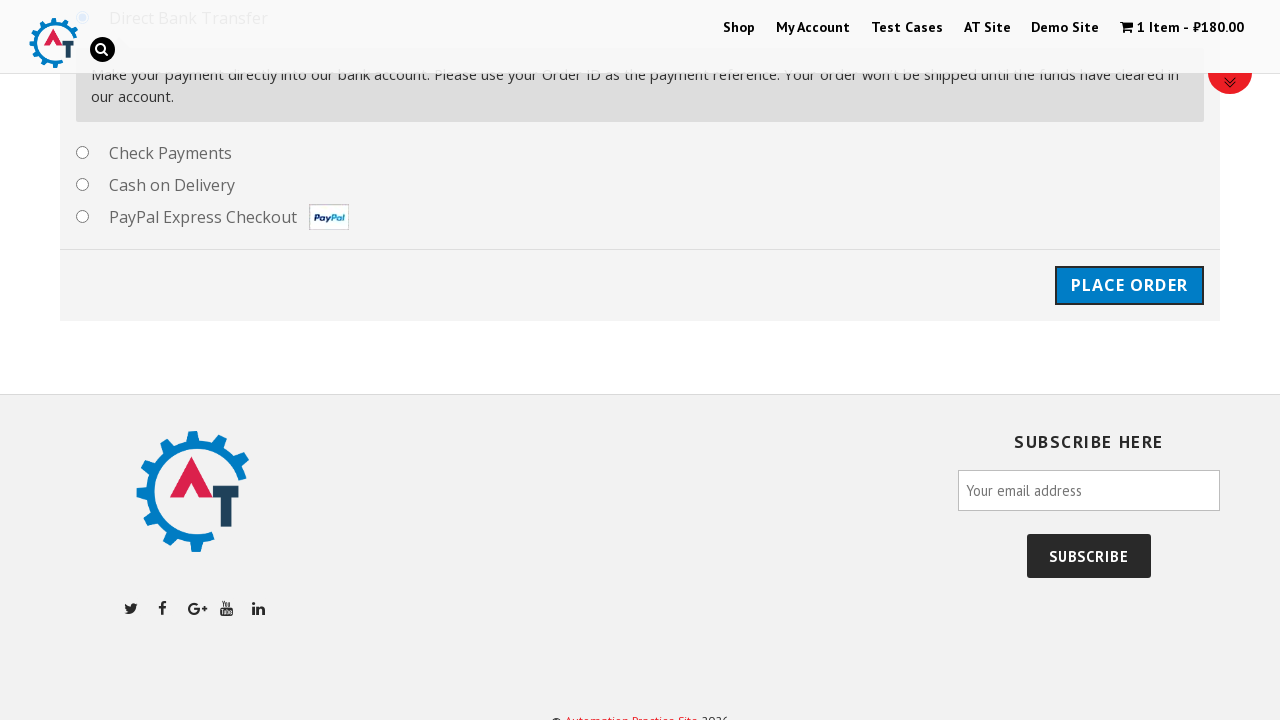

Selected Check Payments payment method at (82, 152) on #payment_method_cheque
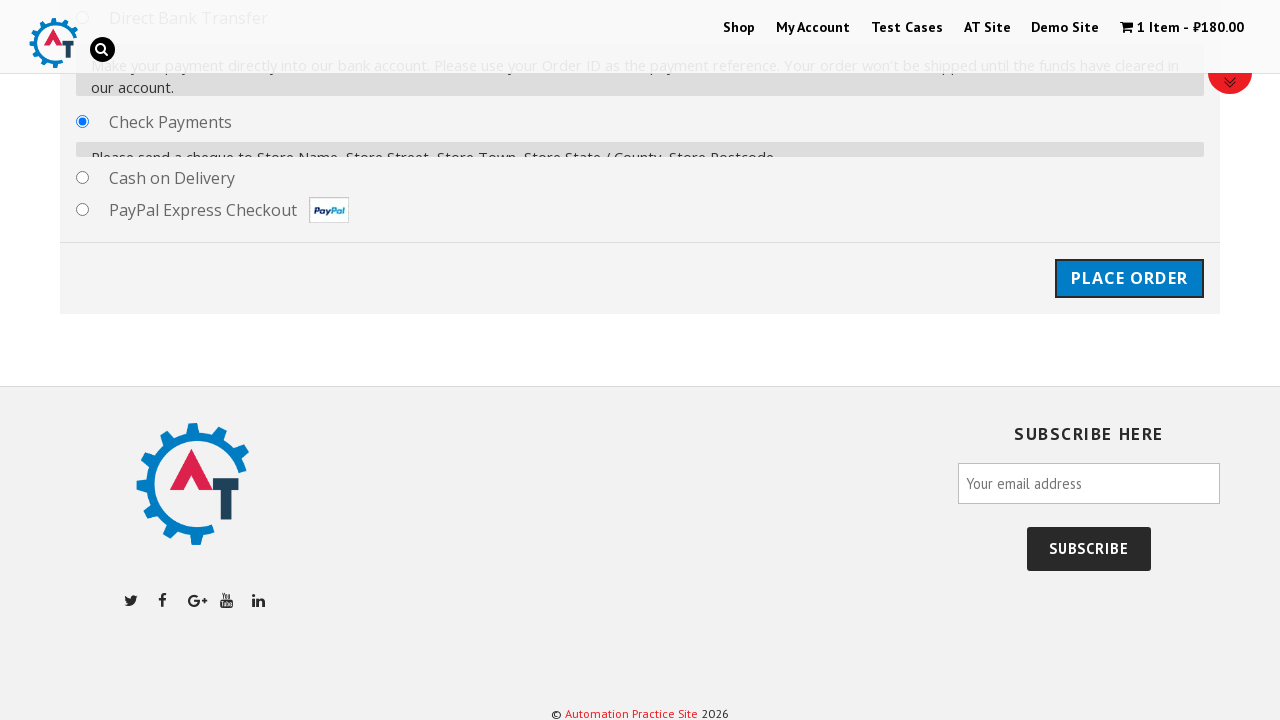

Clicked Place order button to complete purchase at (1129, 263) on [value='Place order']
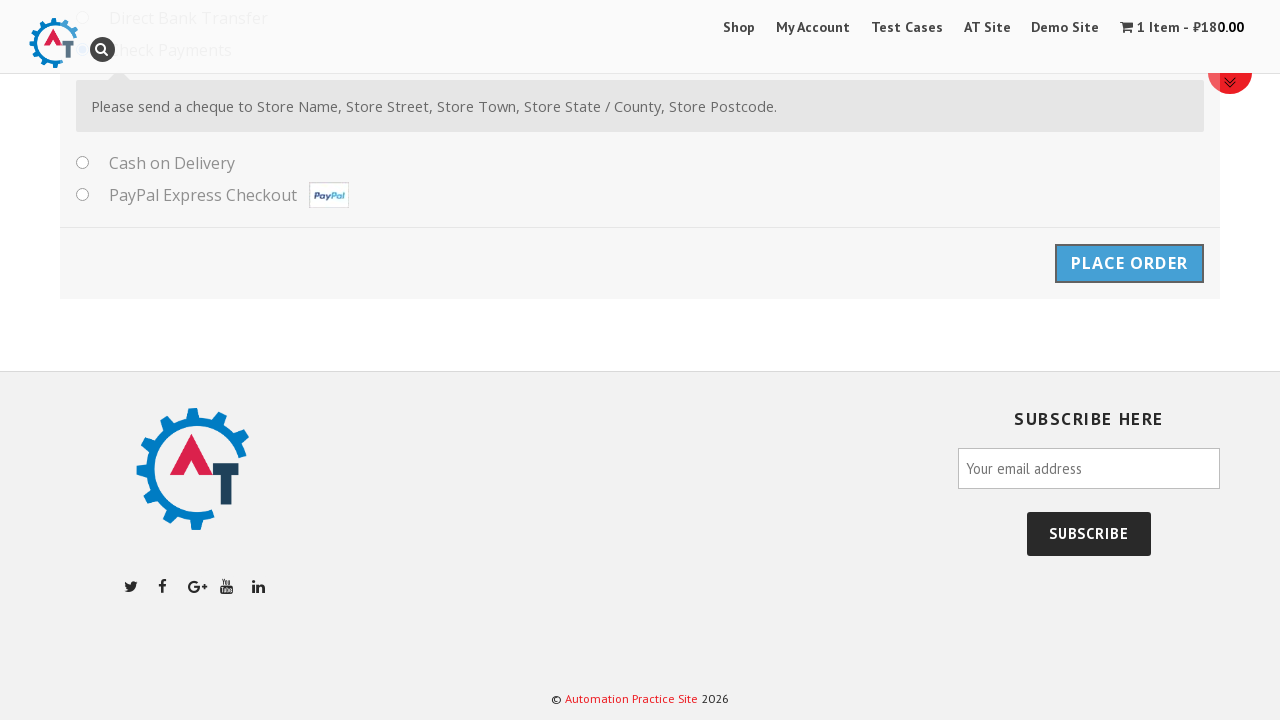

Order confirmation page loaded with thank you message
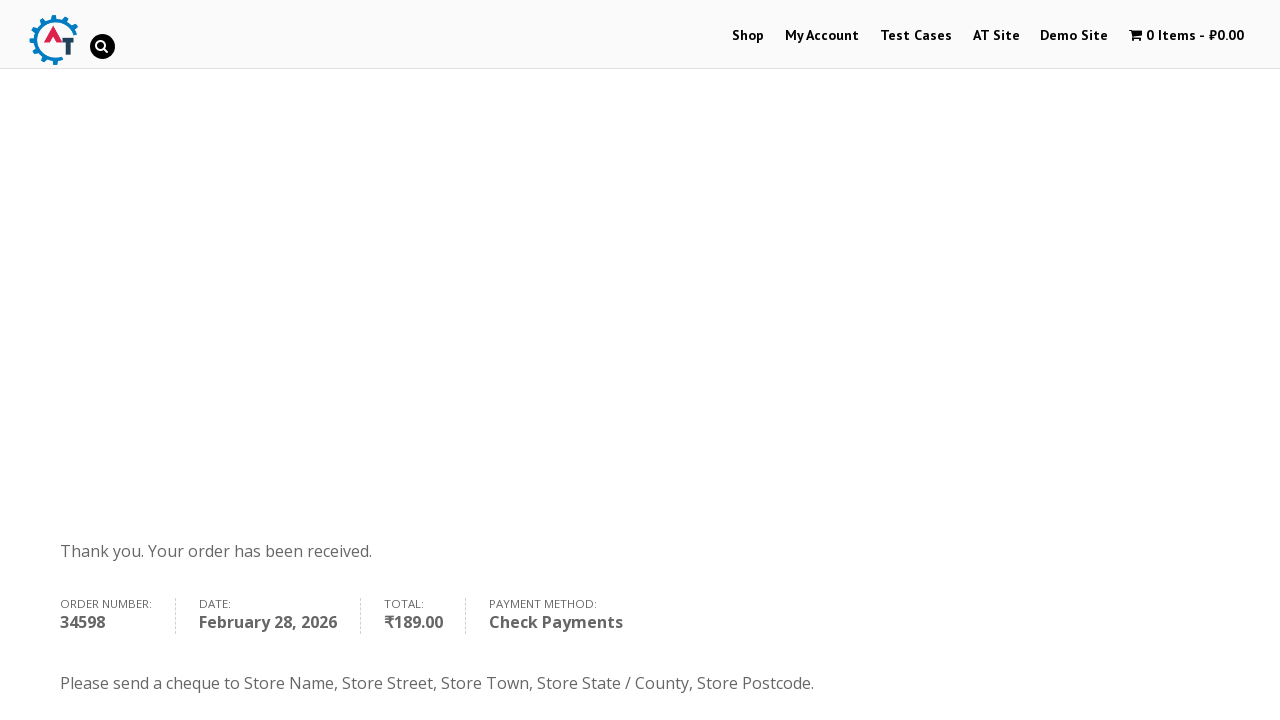

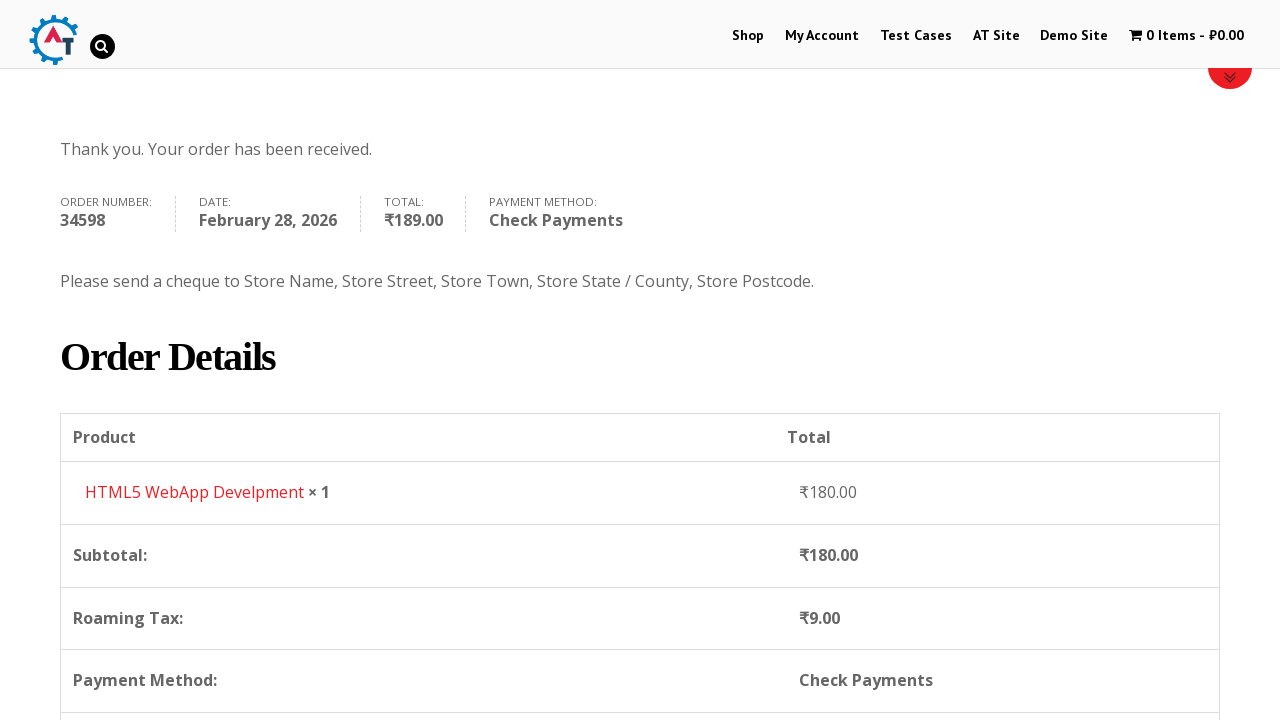